Tests alert handling functionality by triggering different types of alerts (simple, confirm, and prompt) and interacting with them

Starting URL: https://demoqa.com/alerts

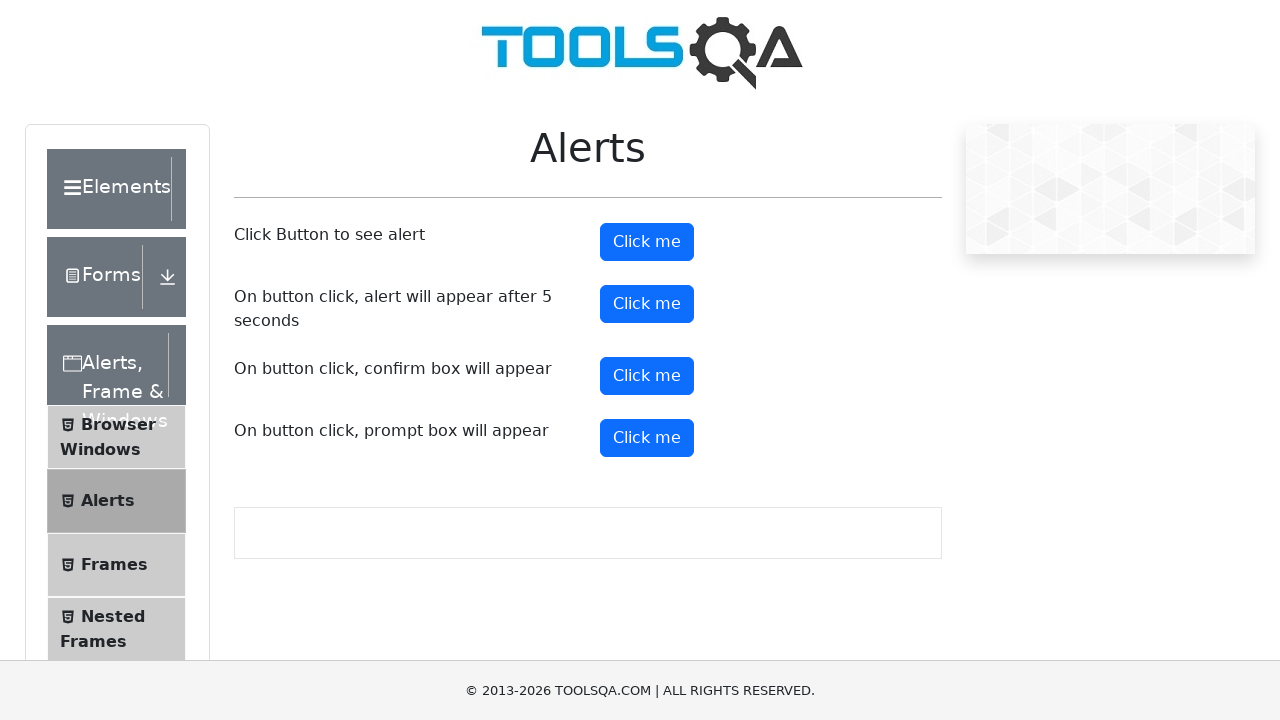

Clicked button to trigger simple alert at (647, 242) on xpath=//button[@id='alertButton']
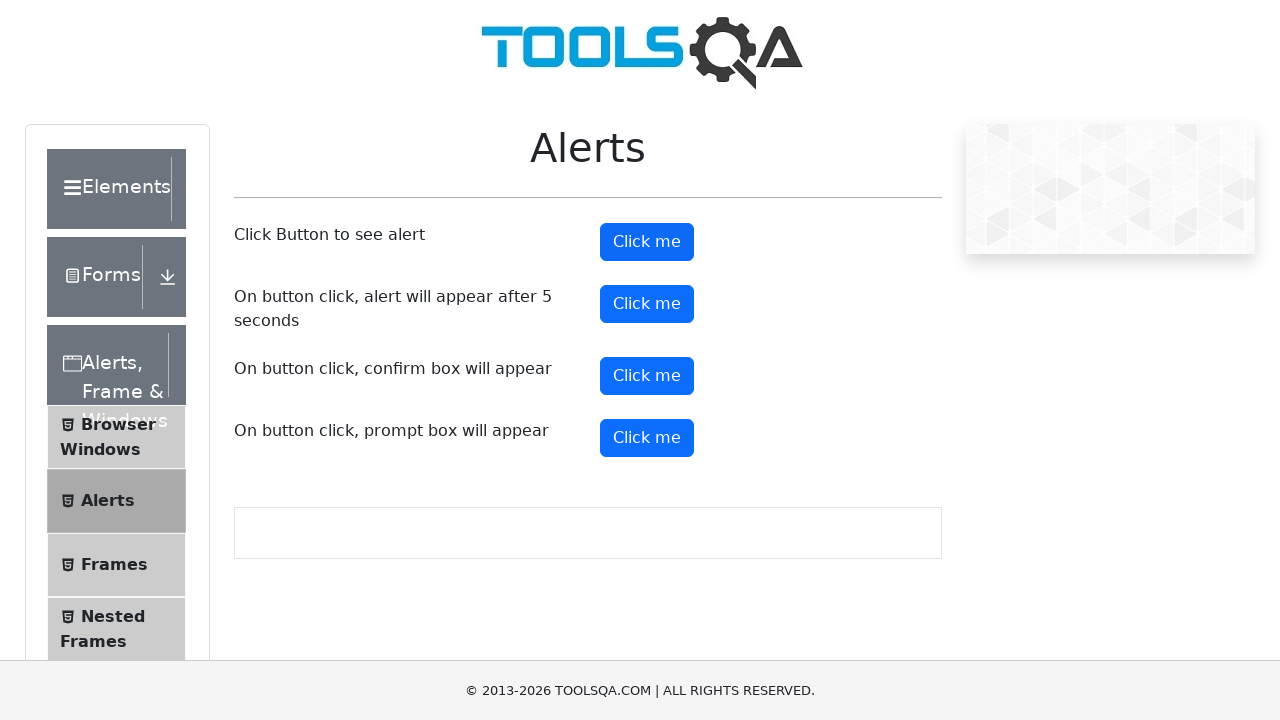

Set up handler to accept simple alert
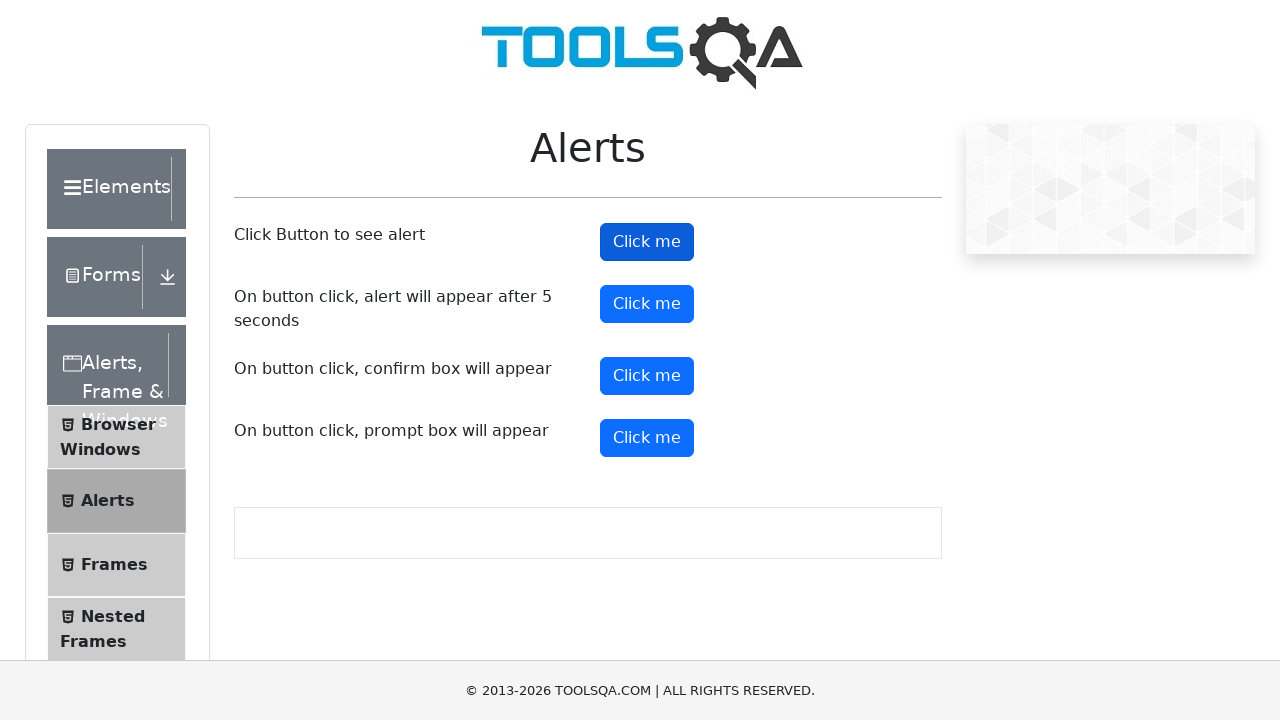

Clicked button to trigger confirm alert at (647, 376) on xpath=//button[@id='confirmButton']
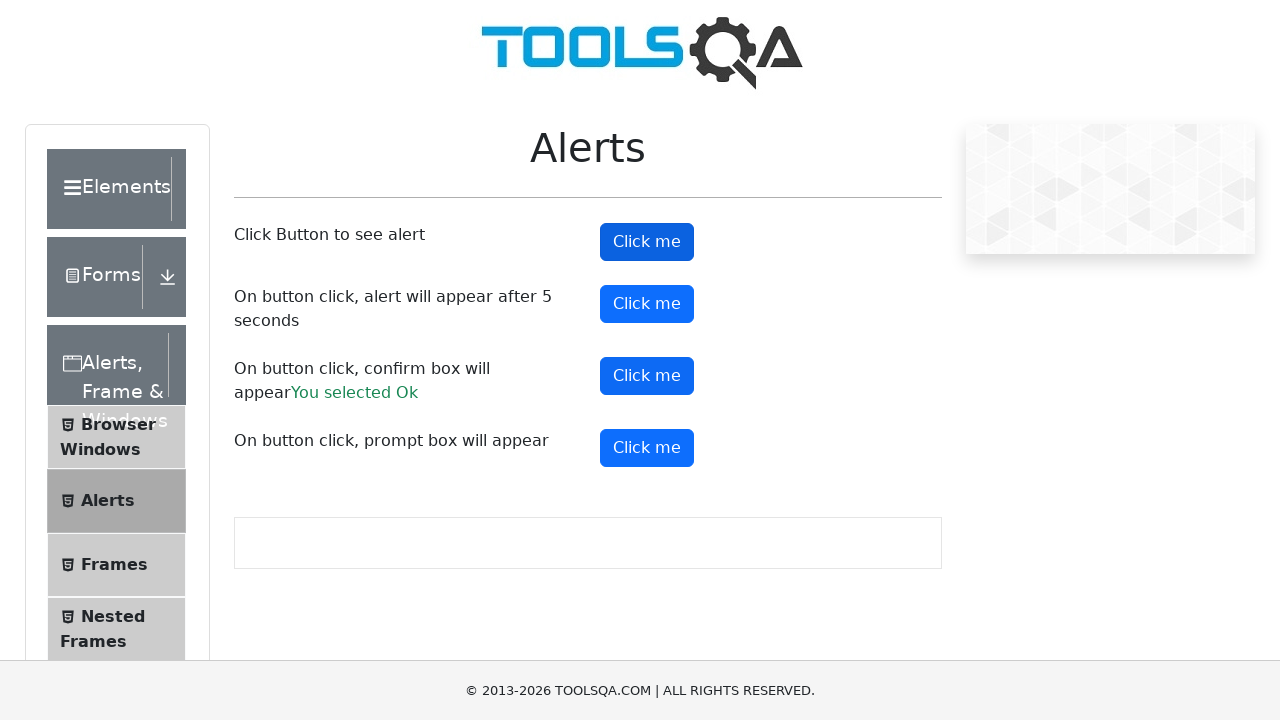

Set up handler to dismiss confirm alert
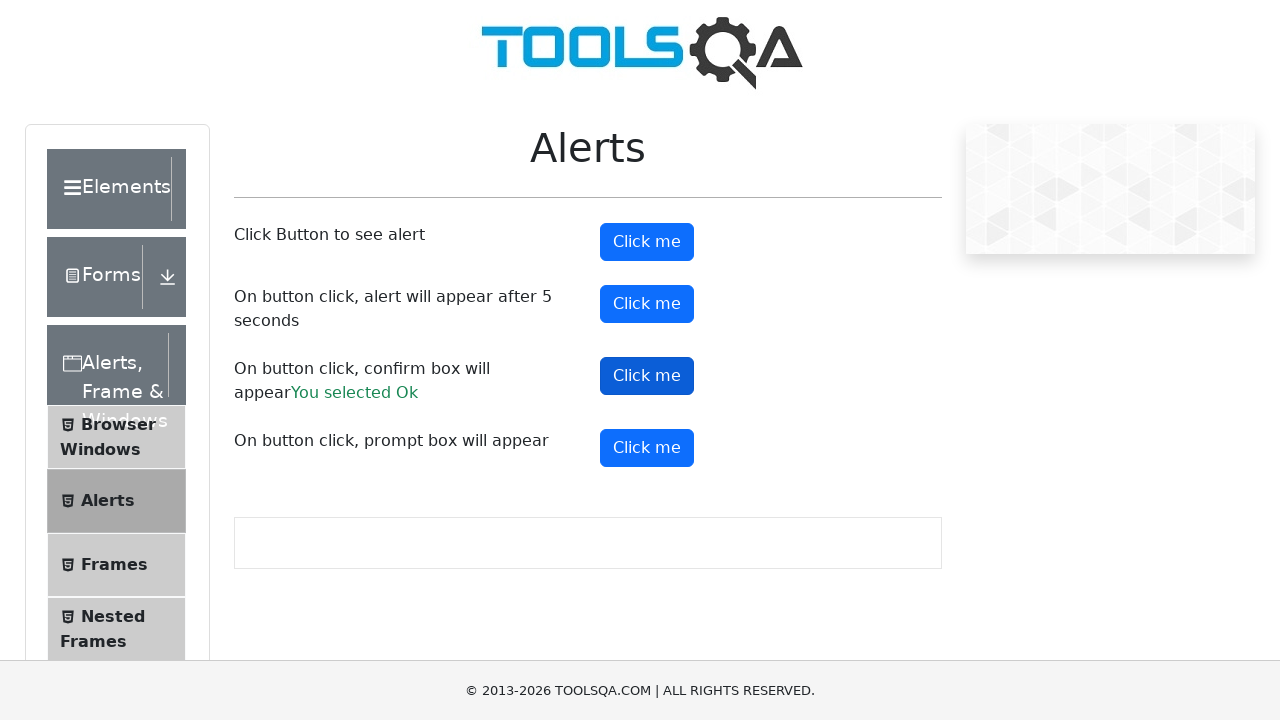

Clicked button to trigger prompt alert at (647, 448) on xpath=//button[@id='promtButton']
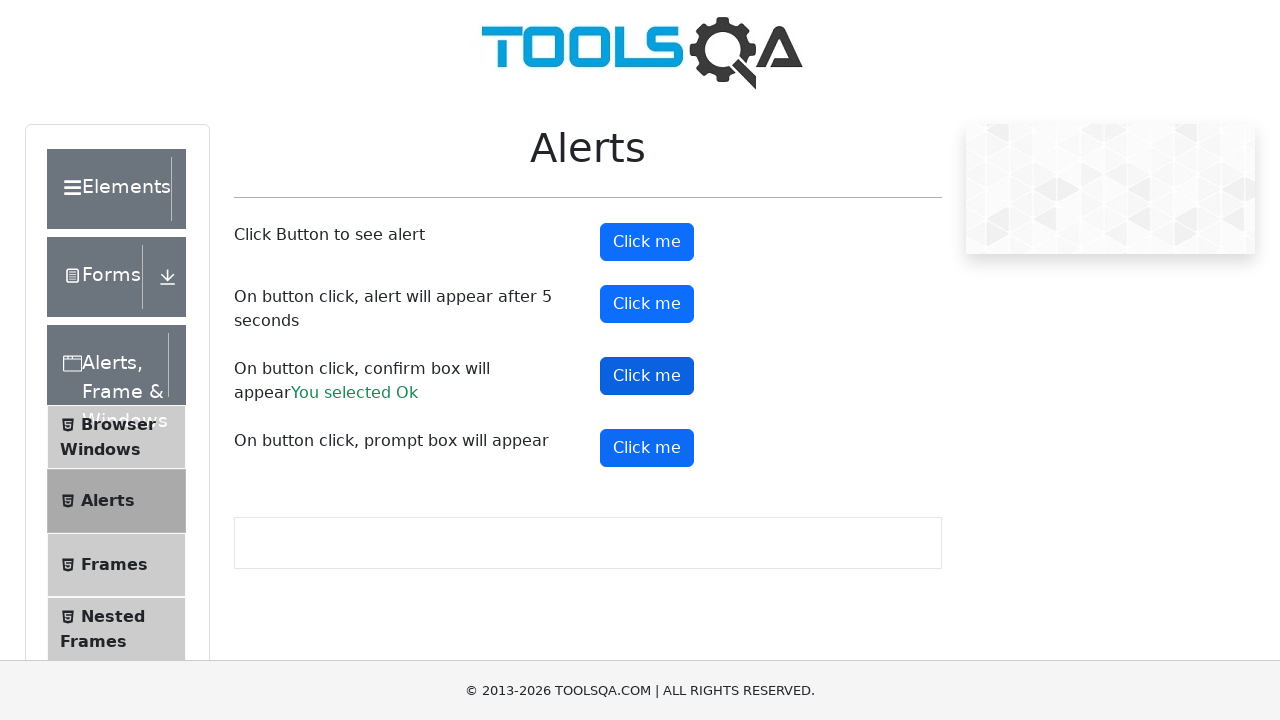

Set up handler to accept prompt alert with 'Test input text'
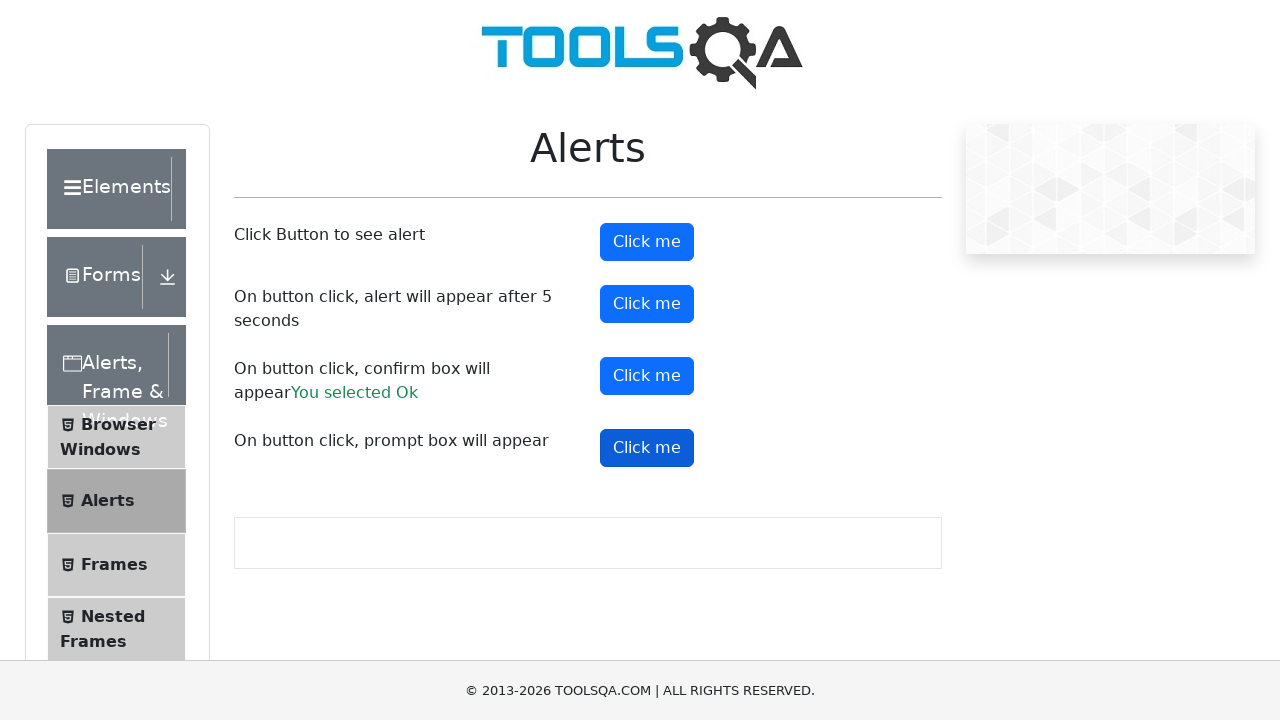

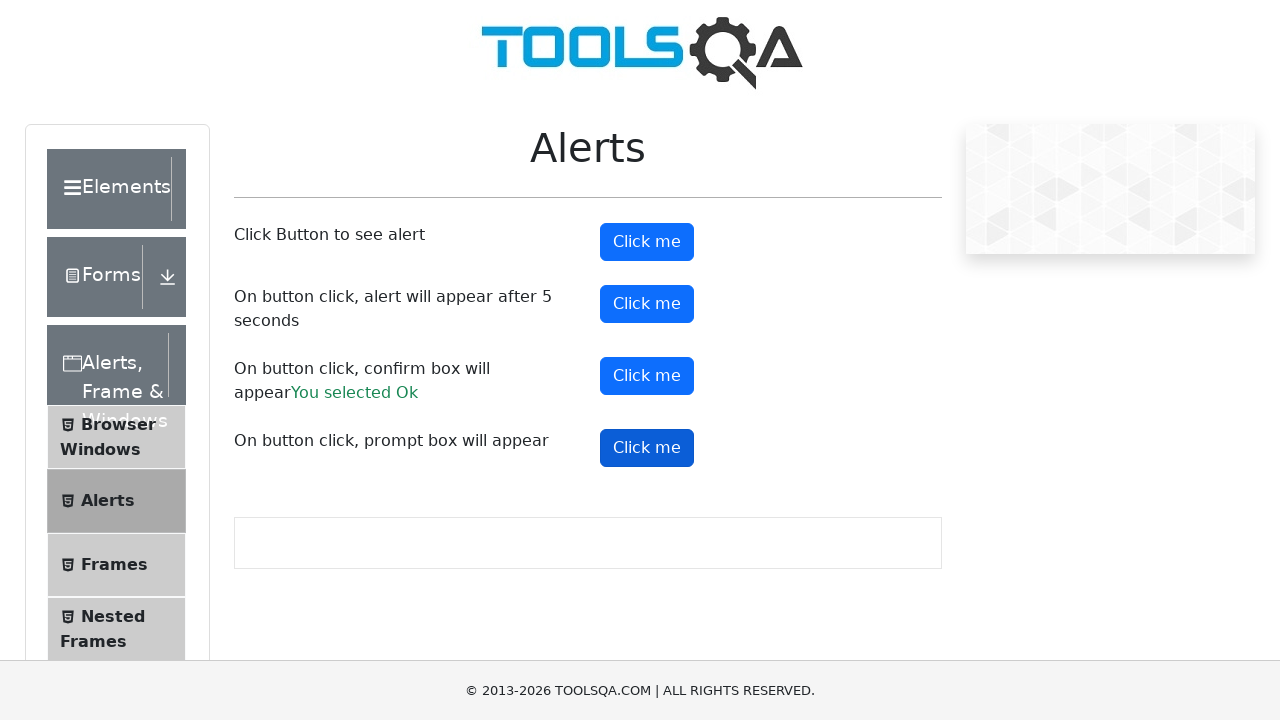